Navigates to Tesco UK homepage and attempts to scroll a specific promotional image element into view using JavaScript execution.

Starting URL: http://www.tesco.com

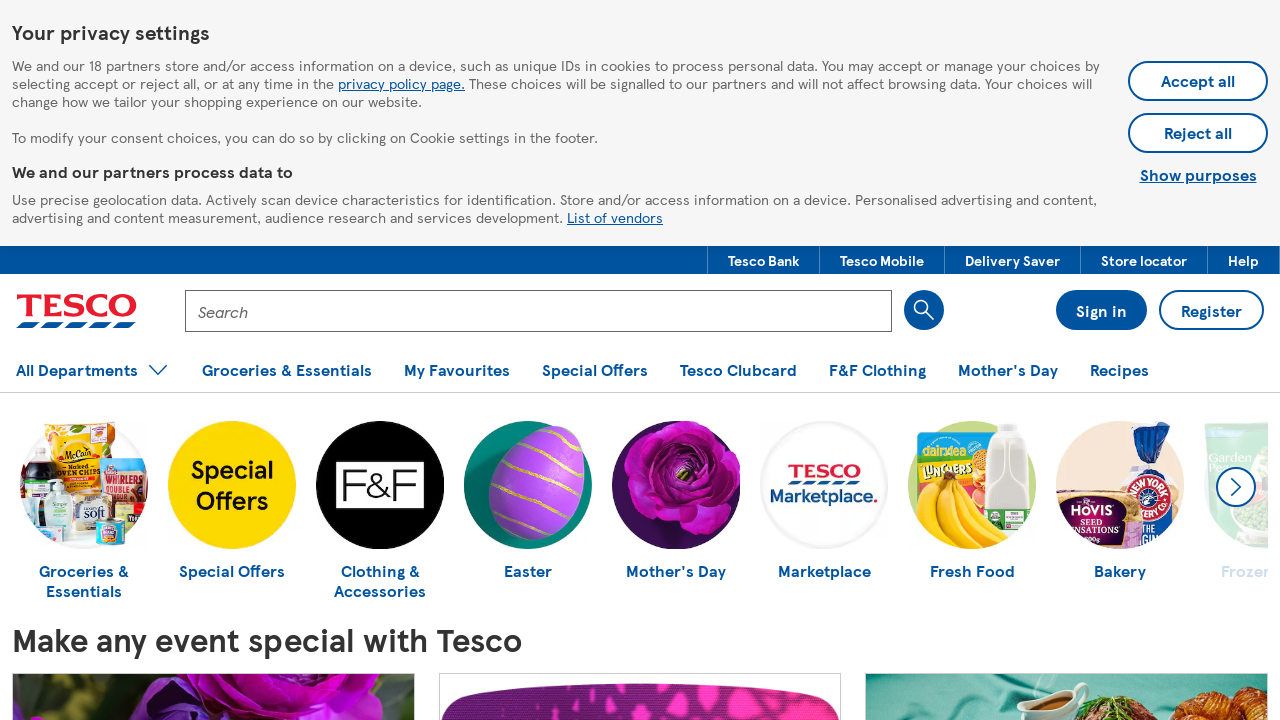

Navigated to Tesco UK homepage
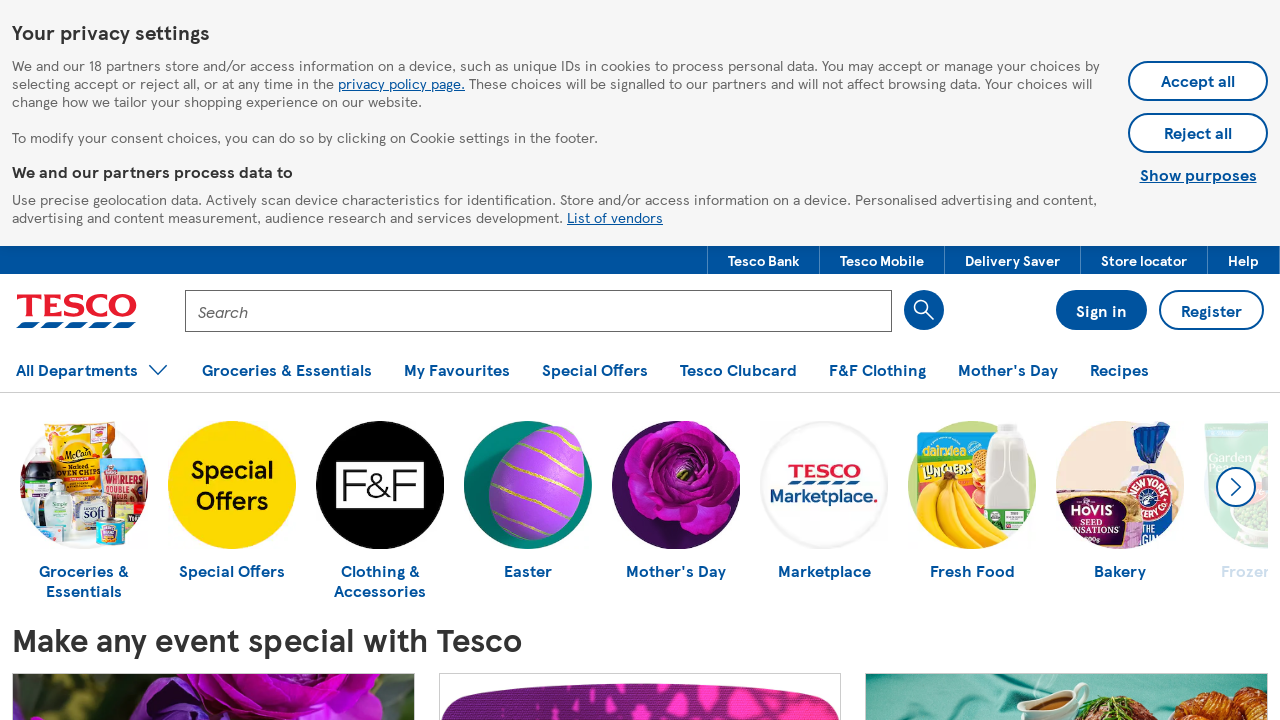

Executed JavaScript to scroll promotional image element into view
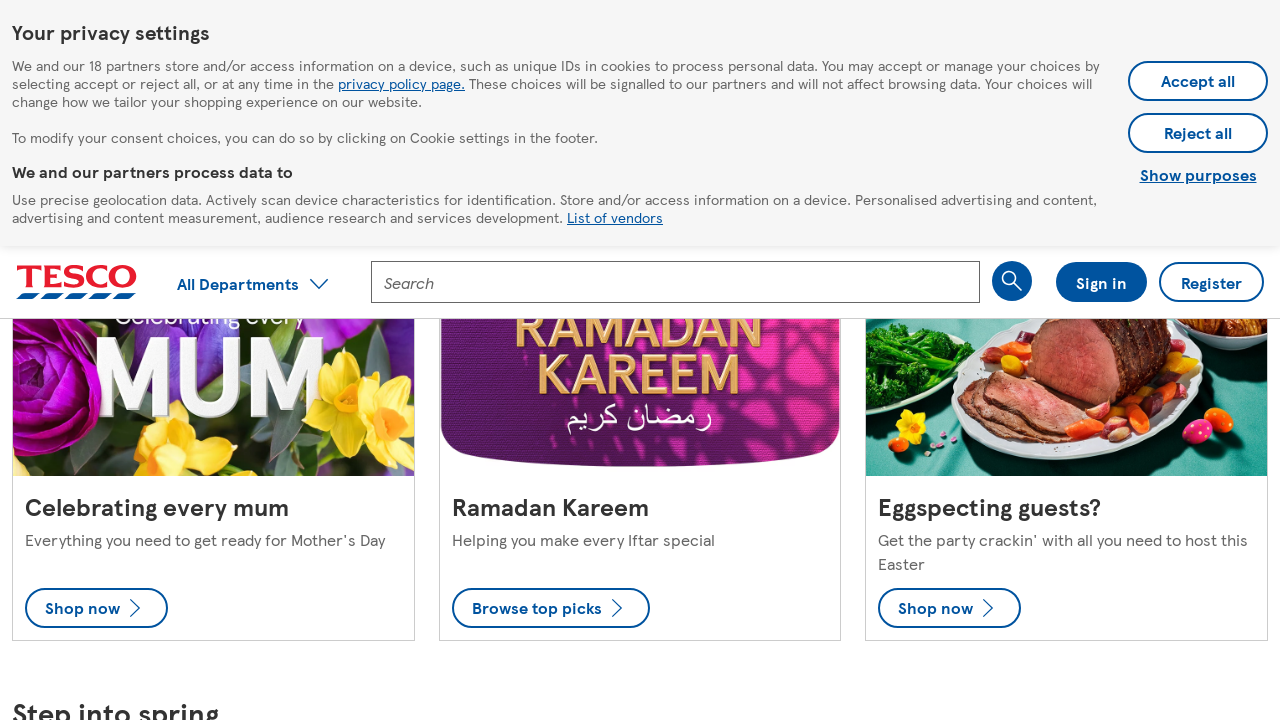

Waited 2 seconds to observe the scroll action
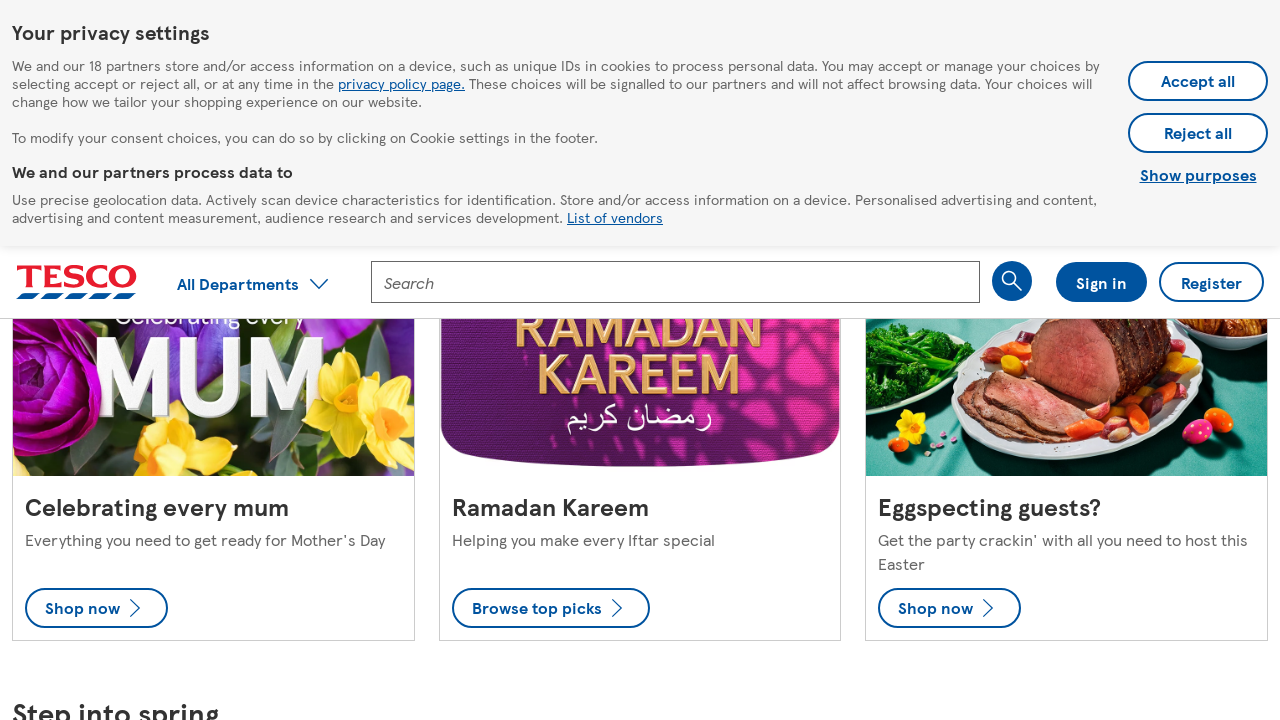

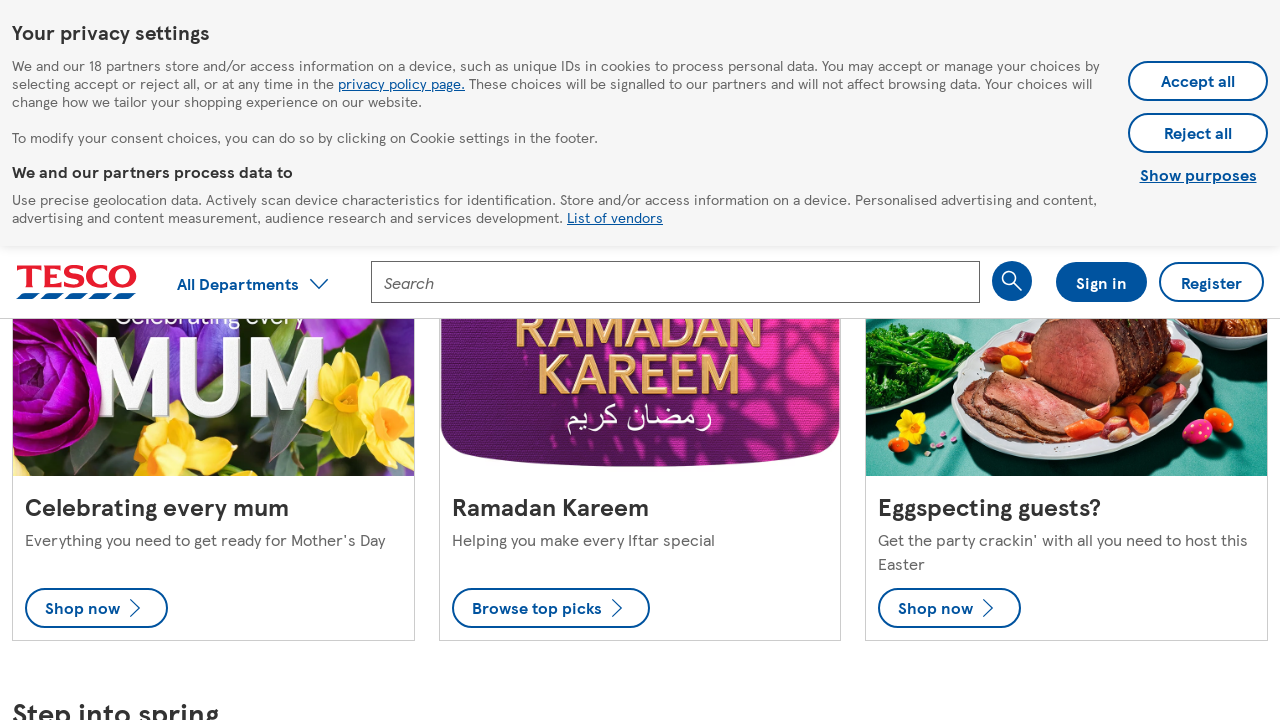